Tests a simple form demo by typing a message into an input field, clicking a button to display it, and verifying the message appears correctly.

Starting URL: https://www.lambdatest.com/selenium-playground/simple-form-demo

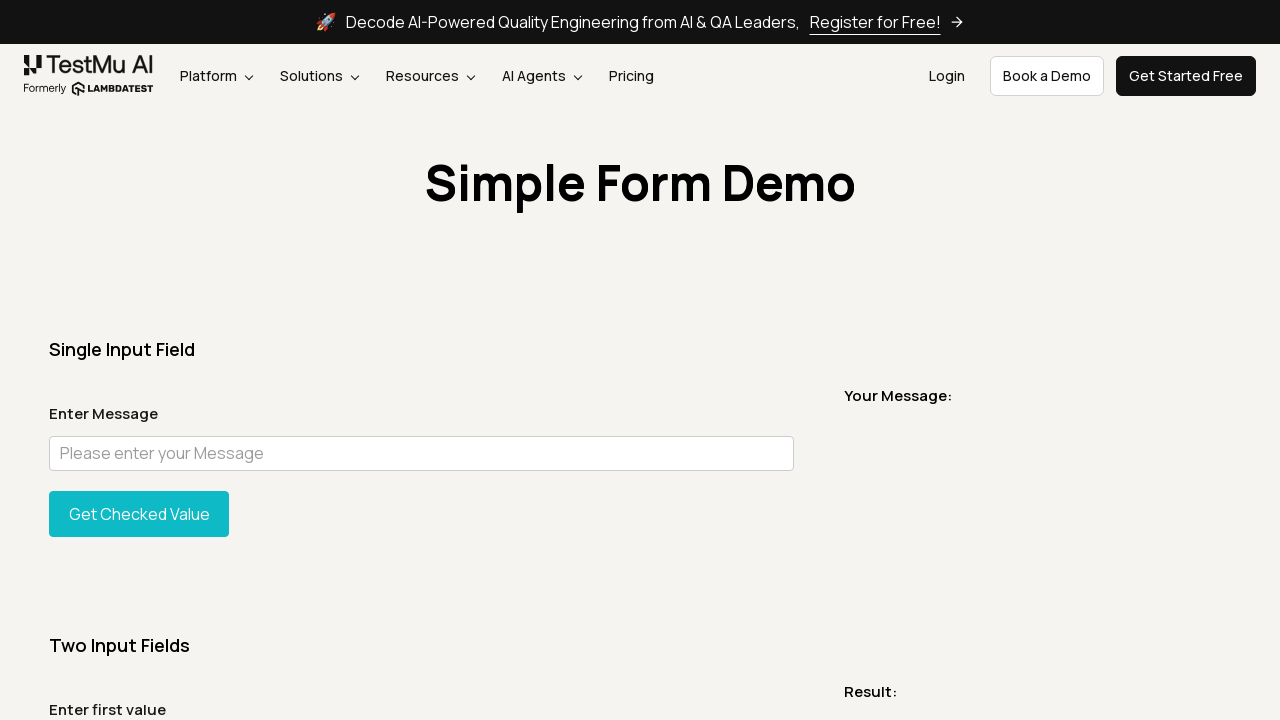

Typed 'Hey user' into the message input field on input#user-message
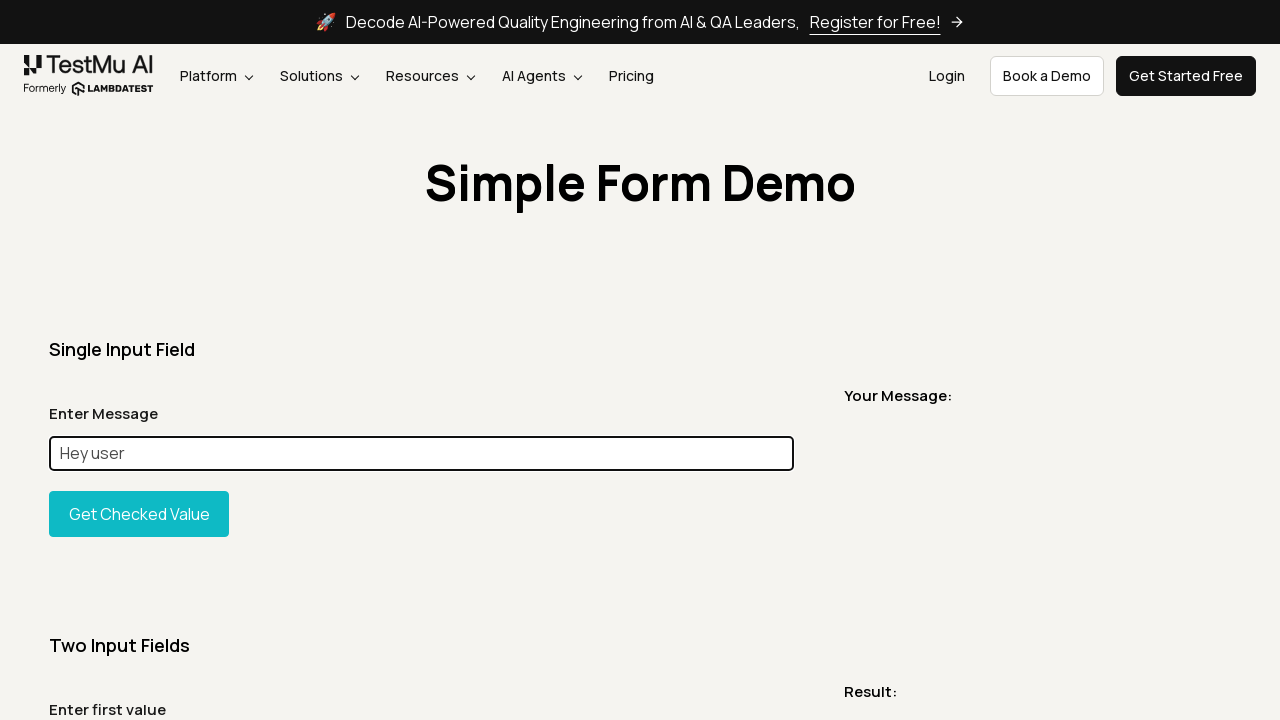

Clicked the 'Show Input' button to display the message at (139, 514) on #showInput
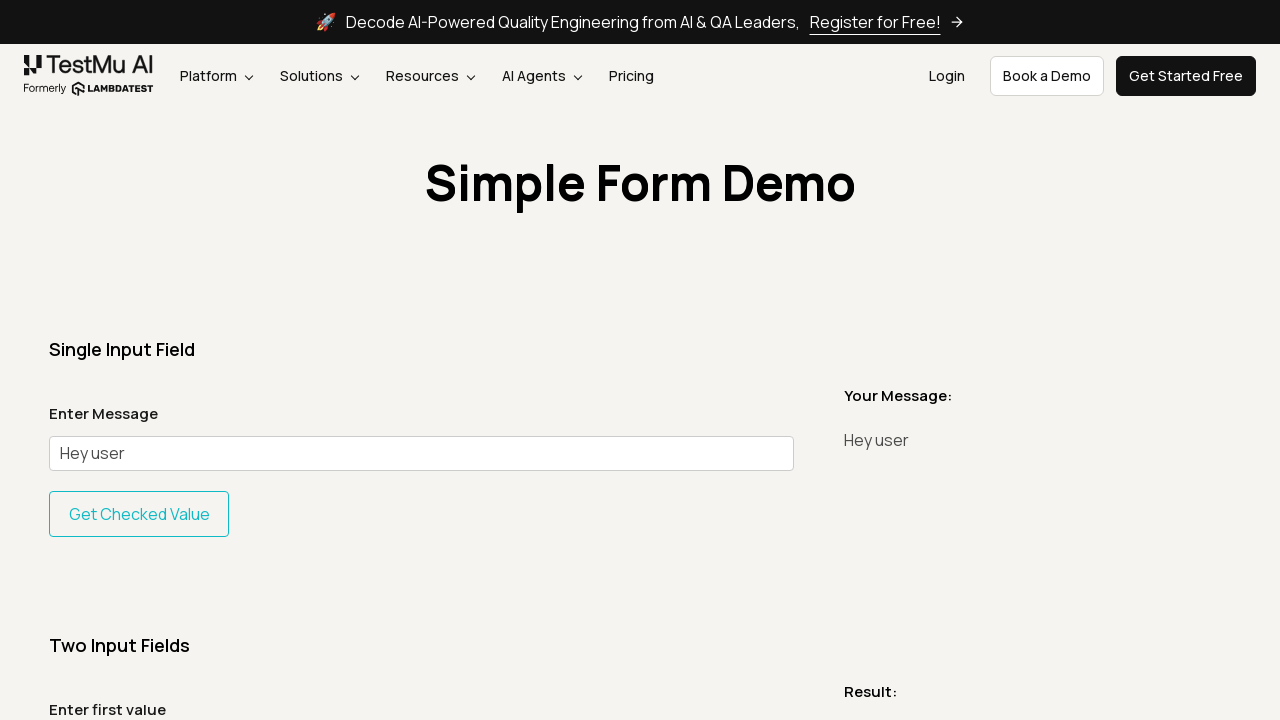

Verified that the message 'Hey user' is displayed correctly
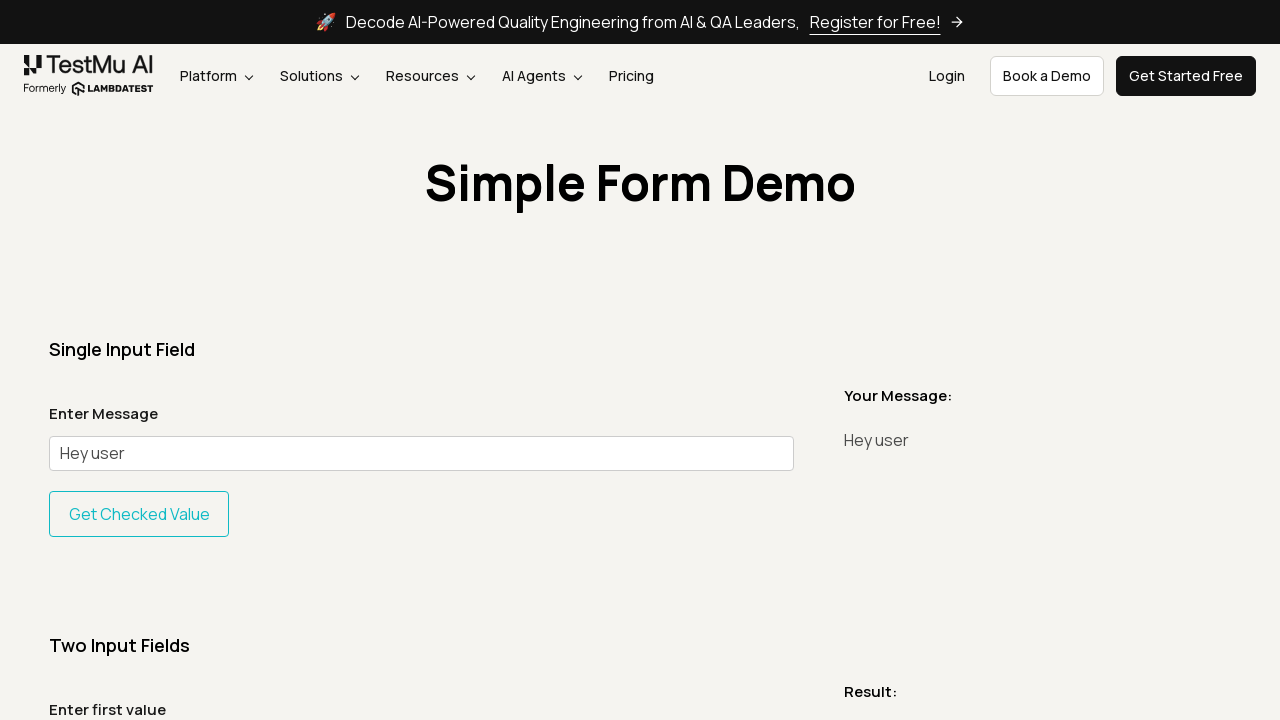

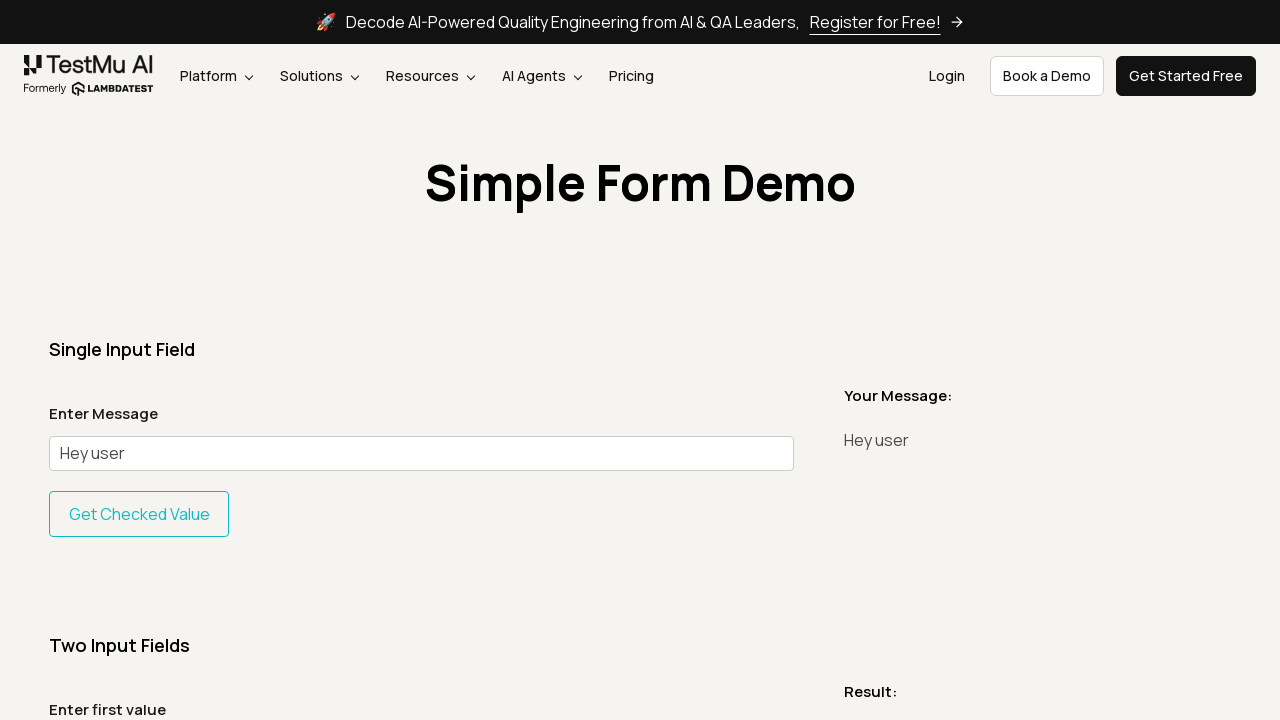